Opens the La Nacion news website and verifies the page loads by checking the title

Starting URL: https://www.lanacion.com.ar/

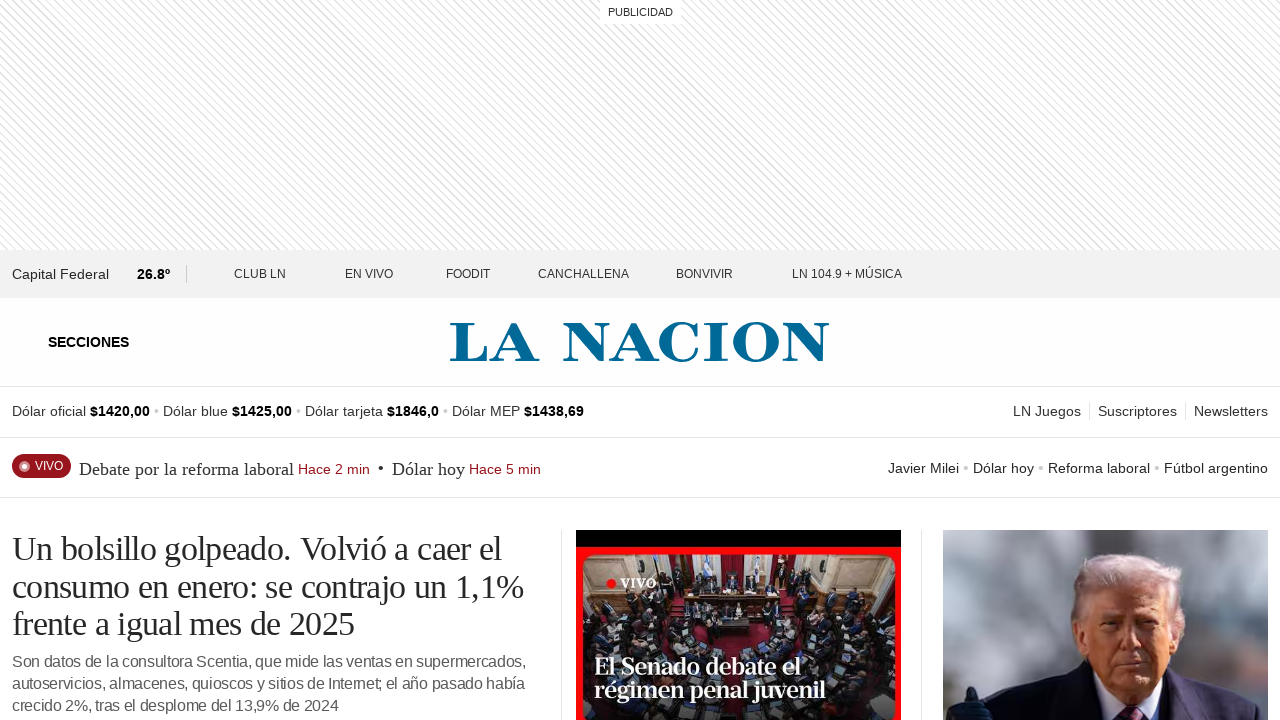

Waited for La Nacion homepage to load (DOM content loaded)
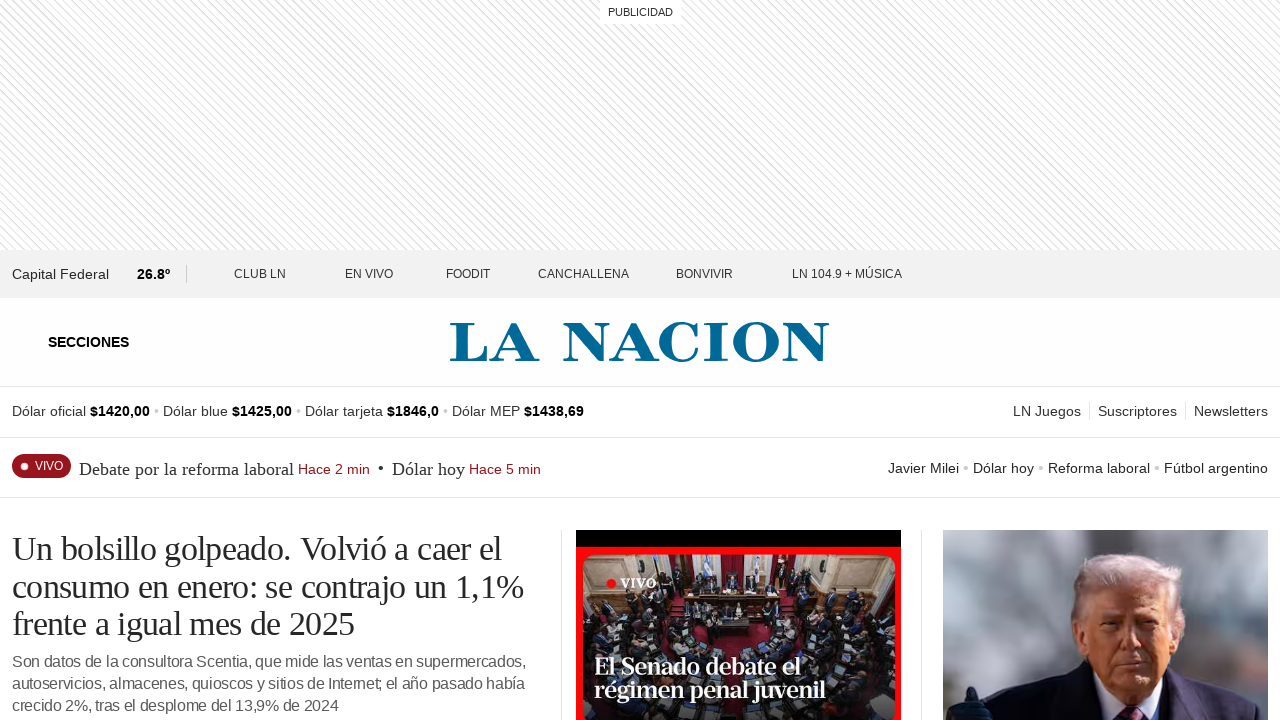

Retrieved page title: Últimas noticias de Argentina y el mundo - LA NACION
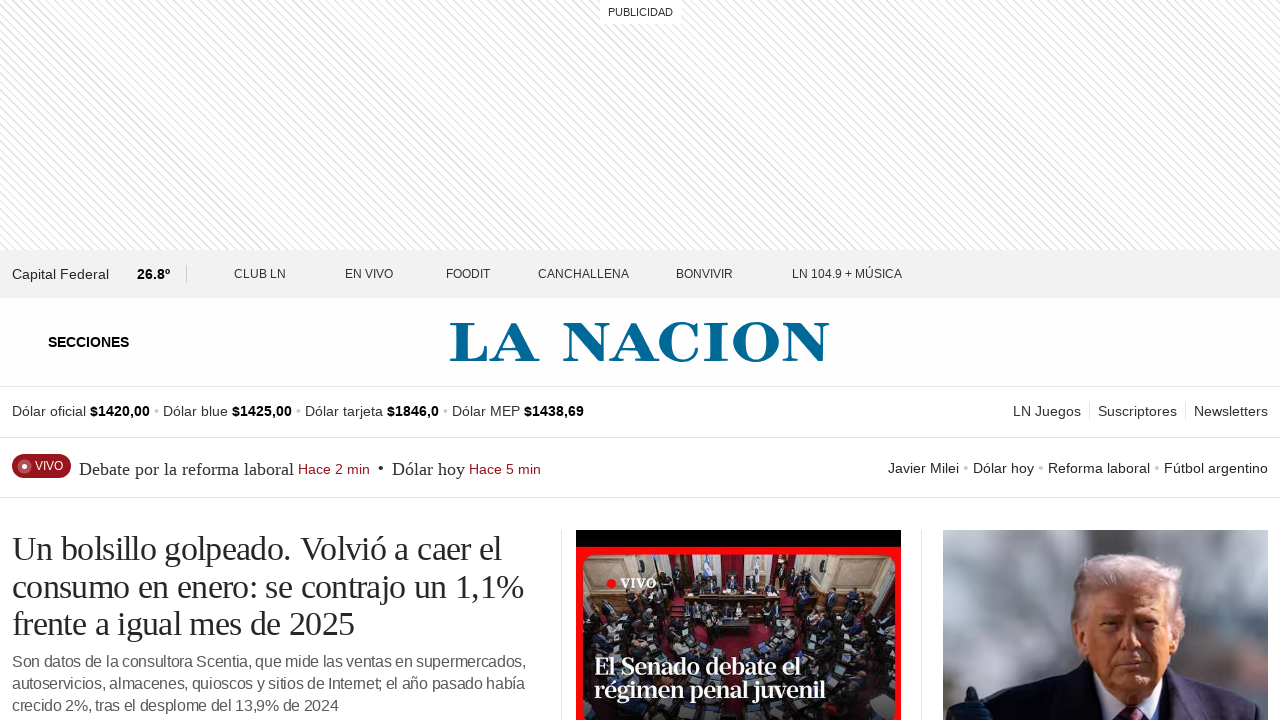

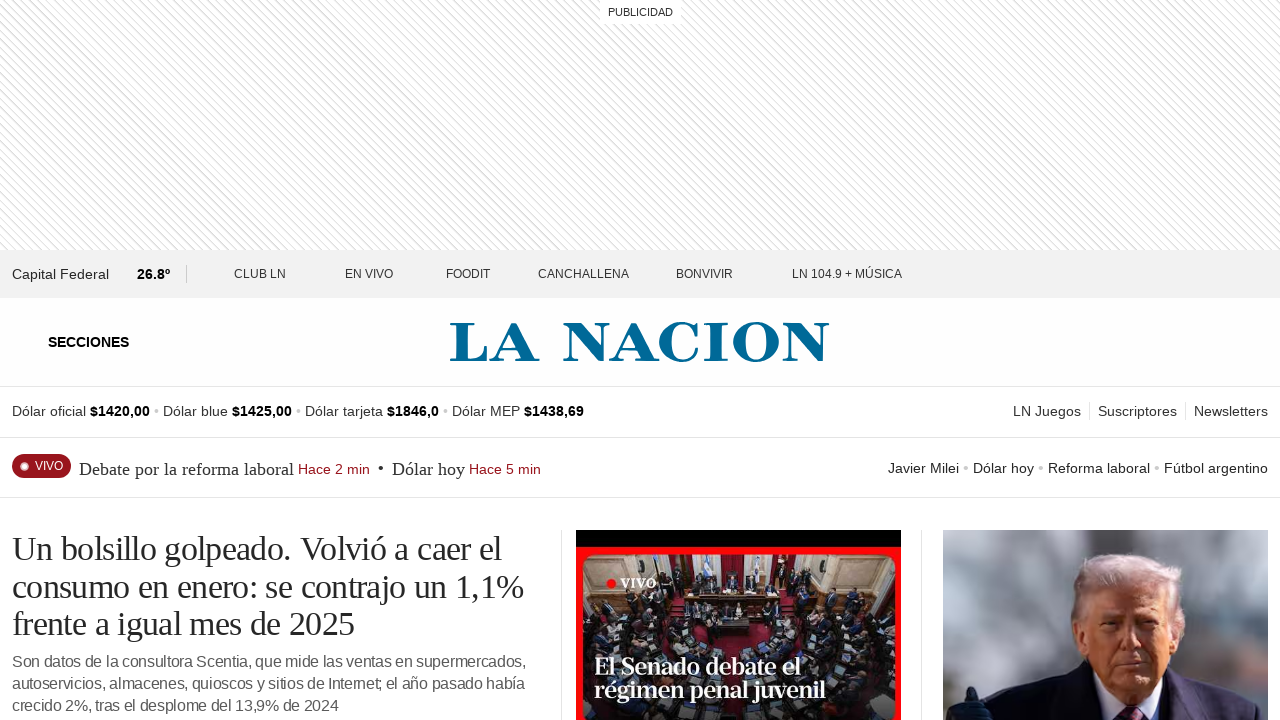